Tests alert handling functionality by triggering different types of alerts (accept and dismiss) and interacting with them

Starting URL: https://rahulshettyacademy.com/AutomationPractice/

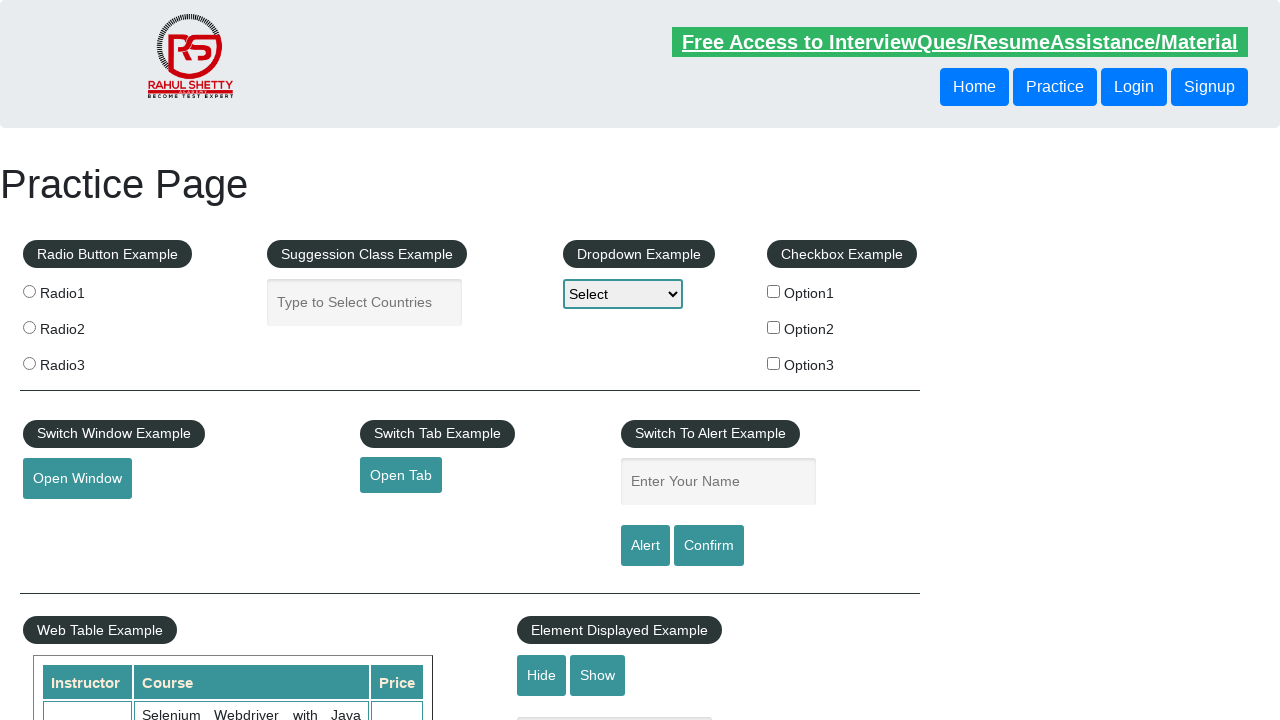

Filled name field with 'Reshu' on #name
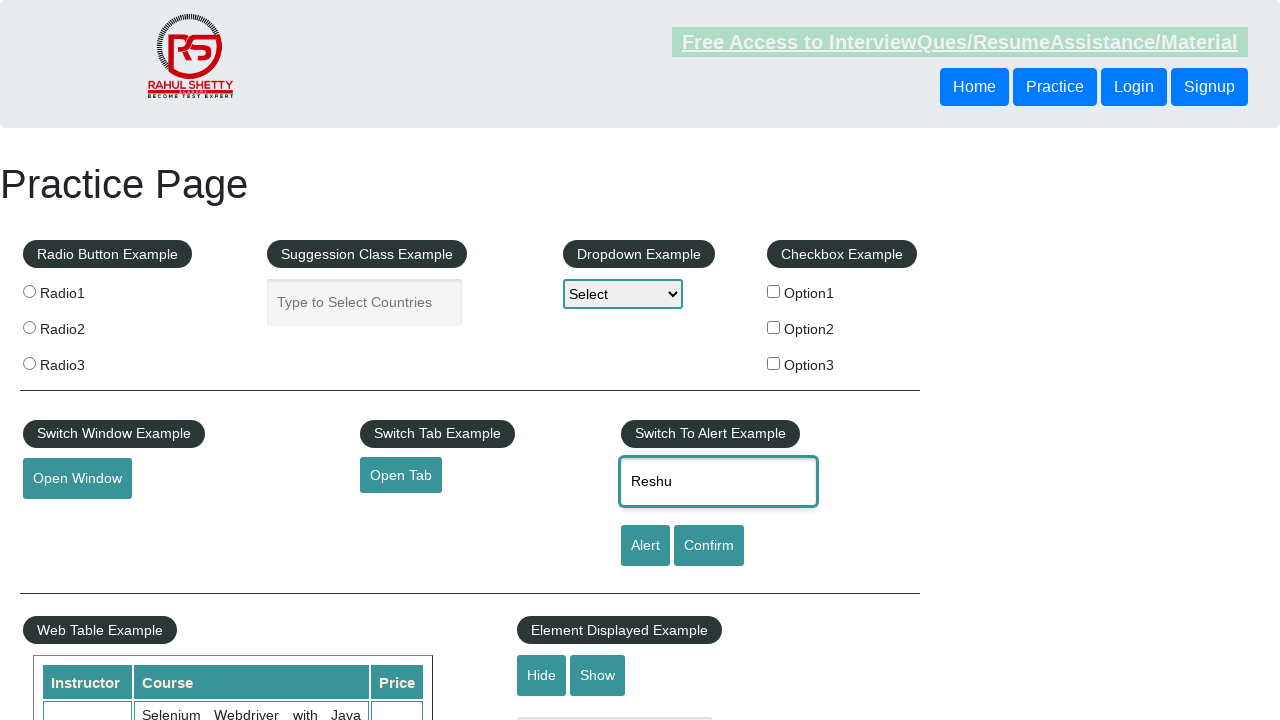

Clicked alert button to trigger first alert at (645, 546) on #alertbtn
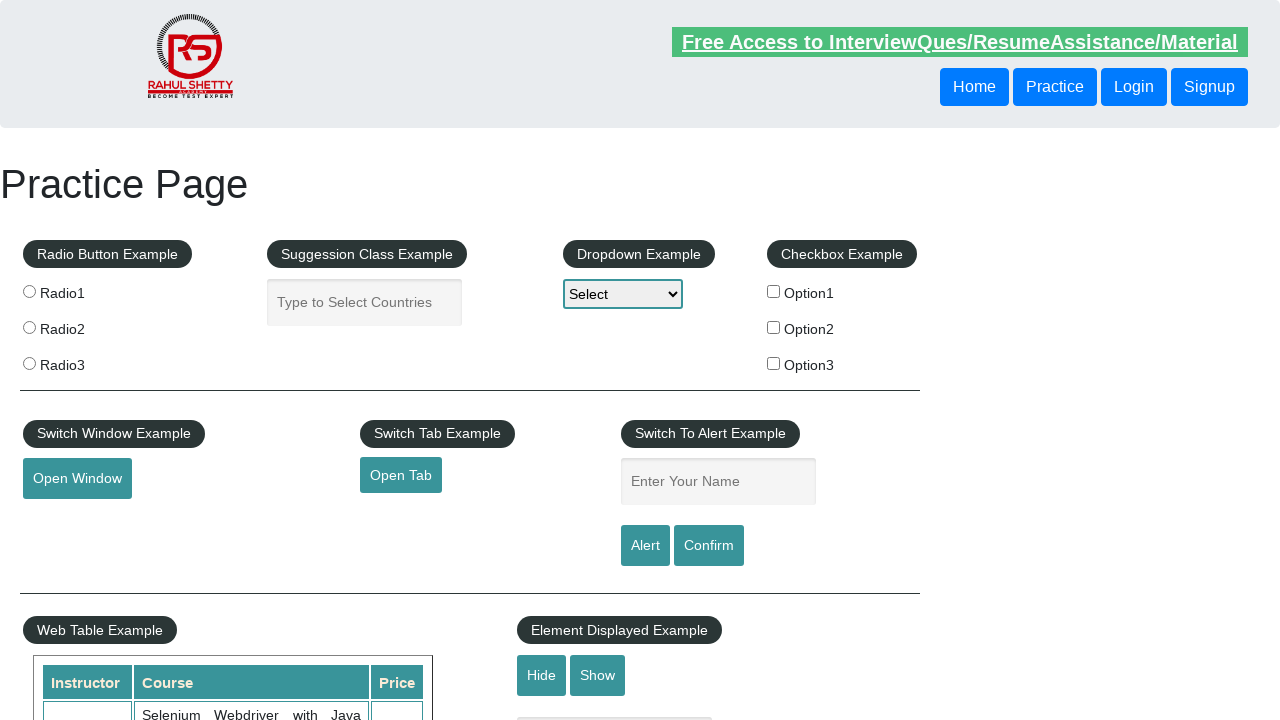

Accepted the alert dialog
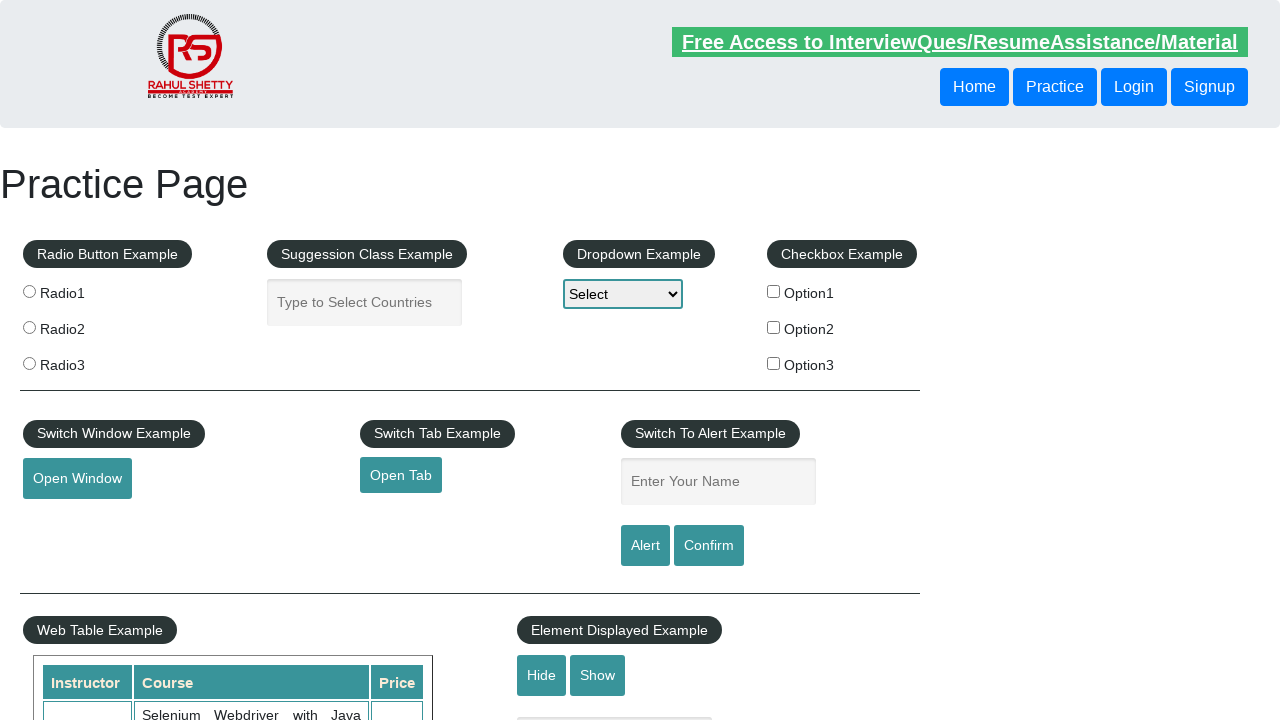

Filled name field with 'Reshu' again on #name
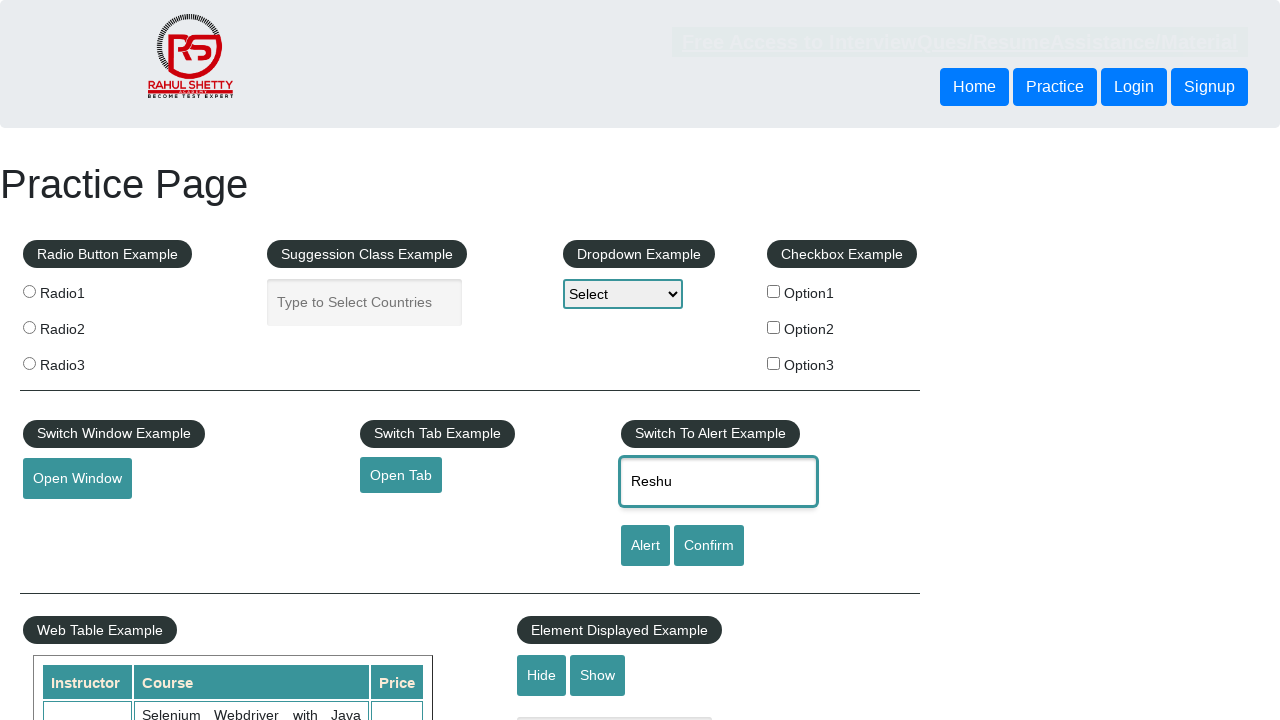

Clicked confirm button to trigger confirm dialog at (709, 546) on #confirmbtn
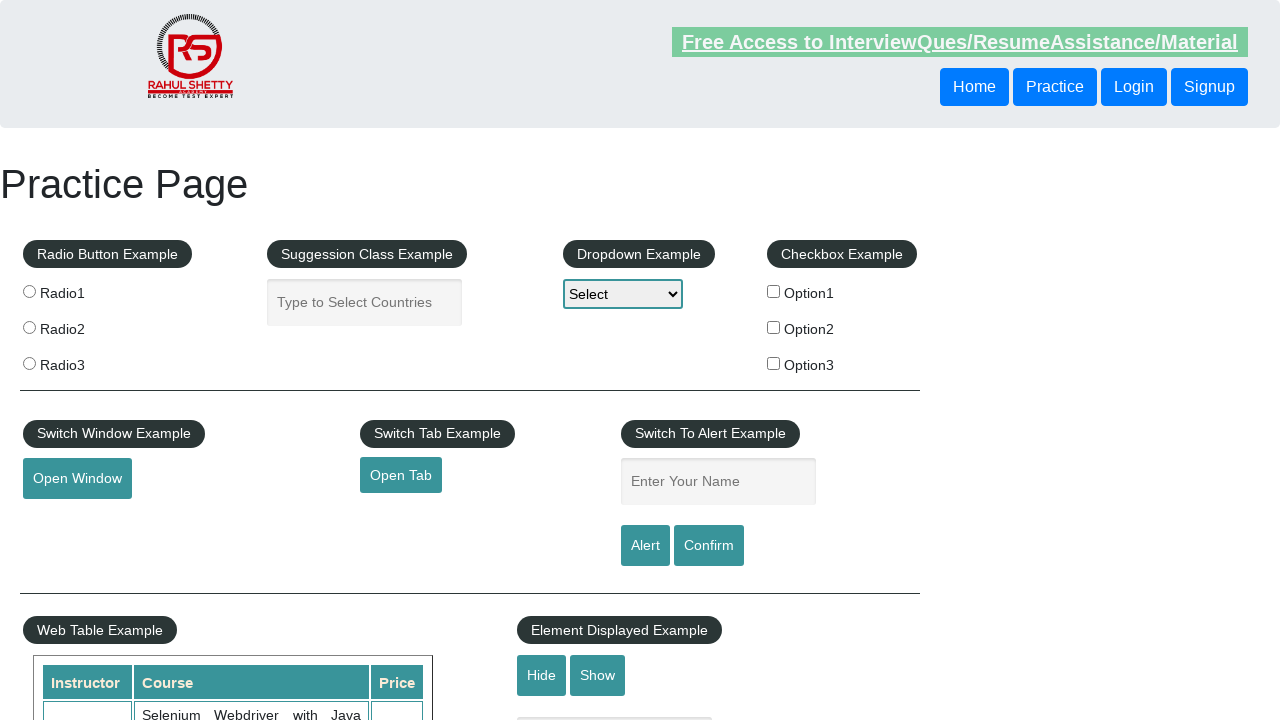

Dismissed the confirm dialog
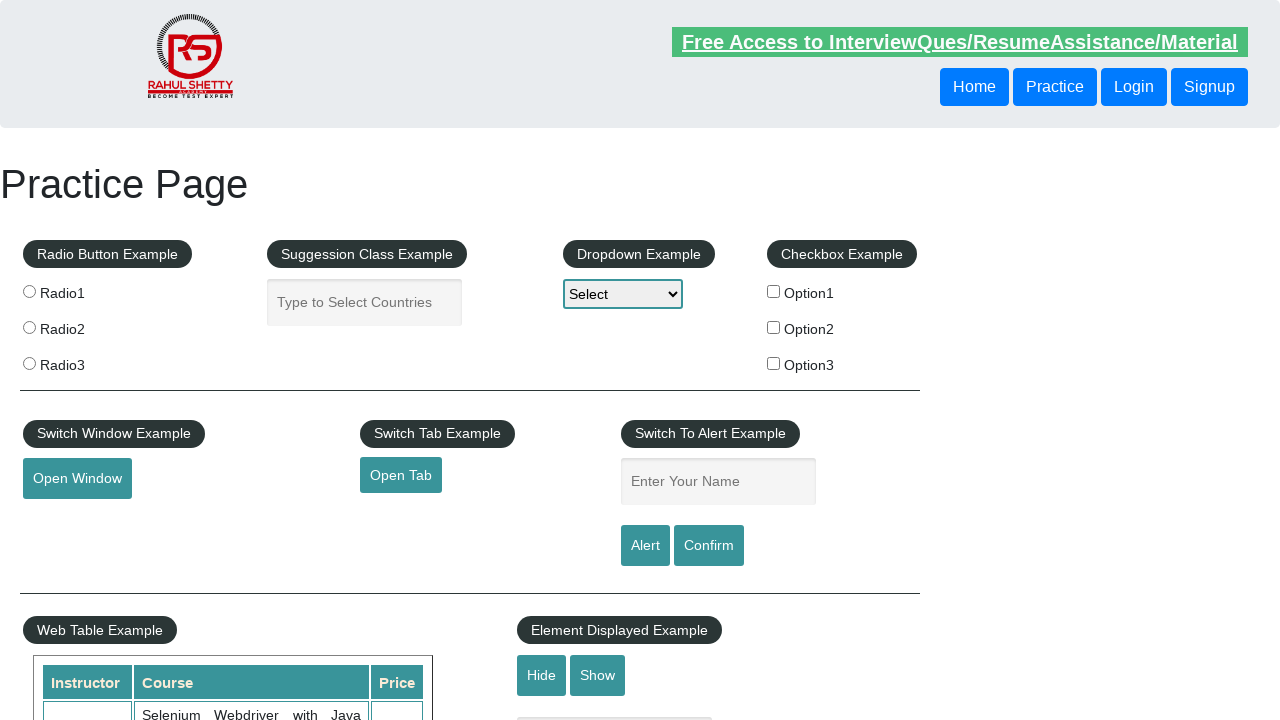

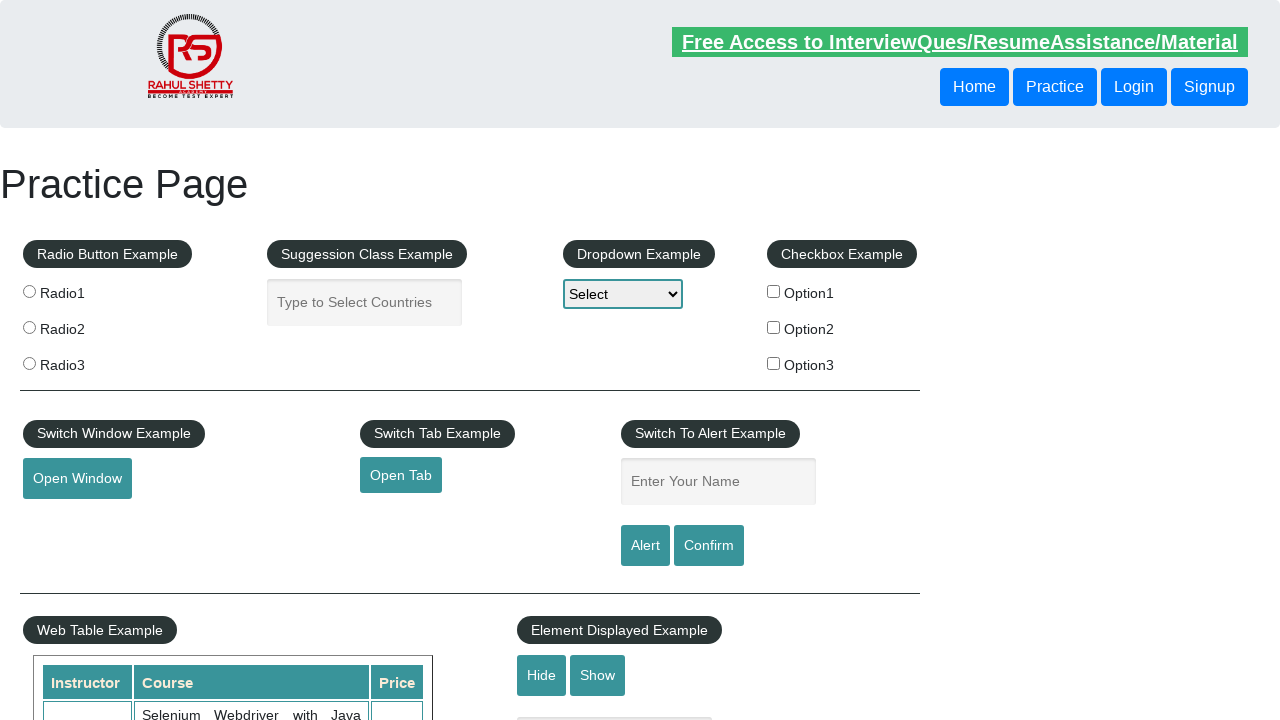